Tests dynamic loading by clicking a Start button and waiting for "Hello World!" text to appear using a static wait

Starting URL: https://automationfc.github.io/dynamic-loading/

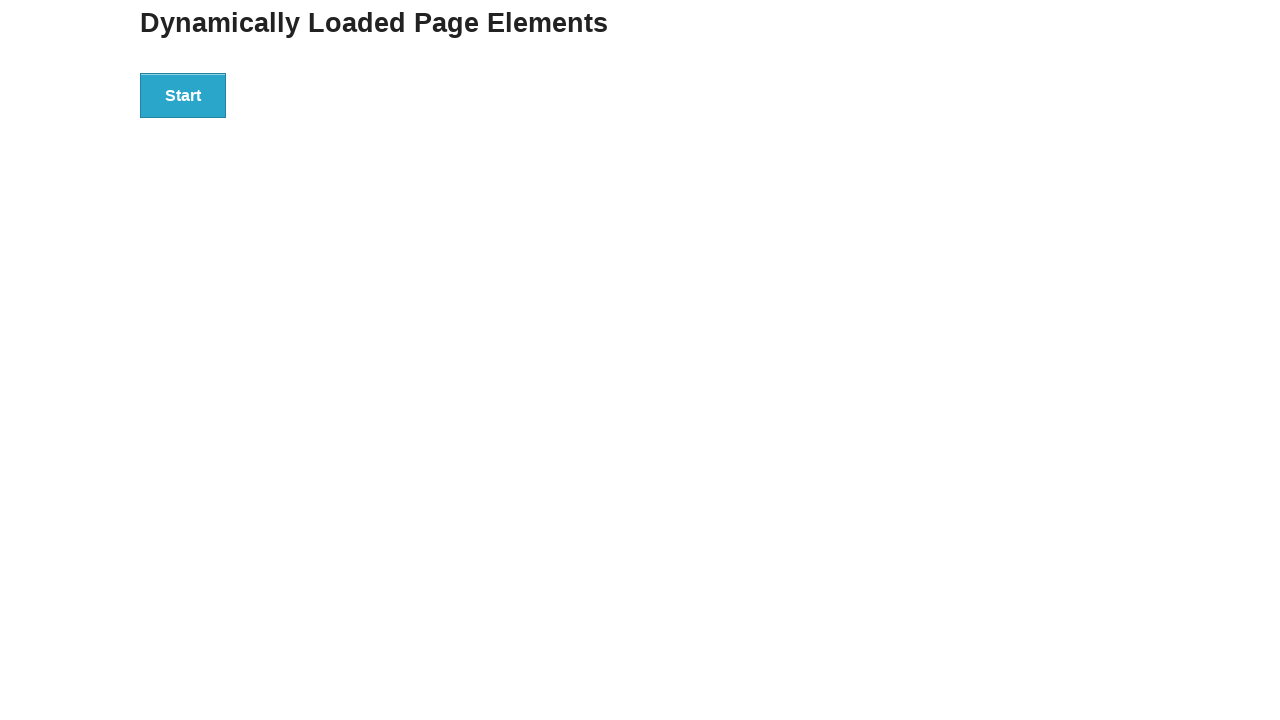

Clicked Start button to initiate dynamic loading at (183, 95) on div#start button
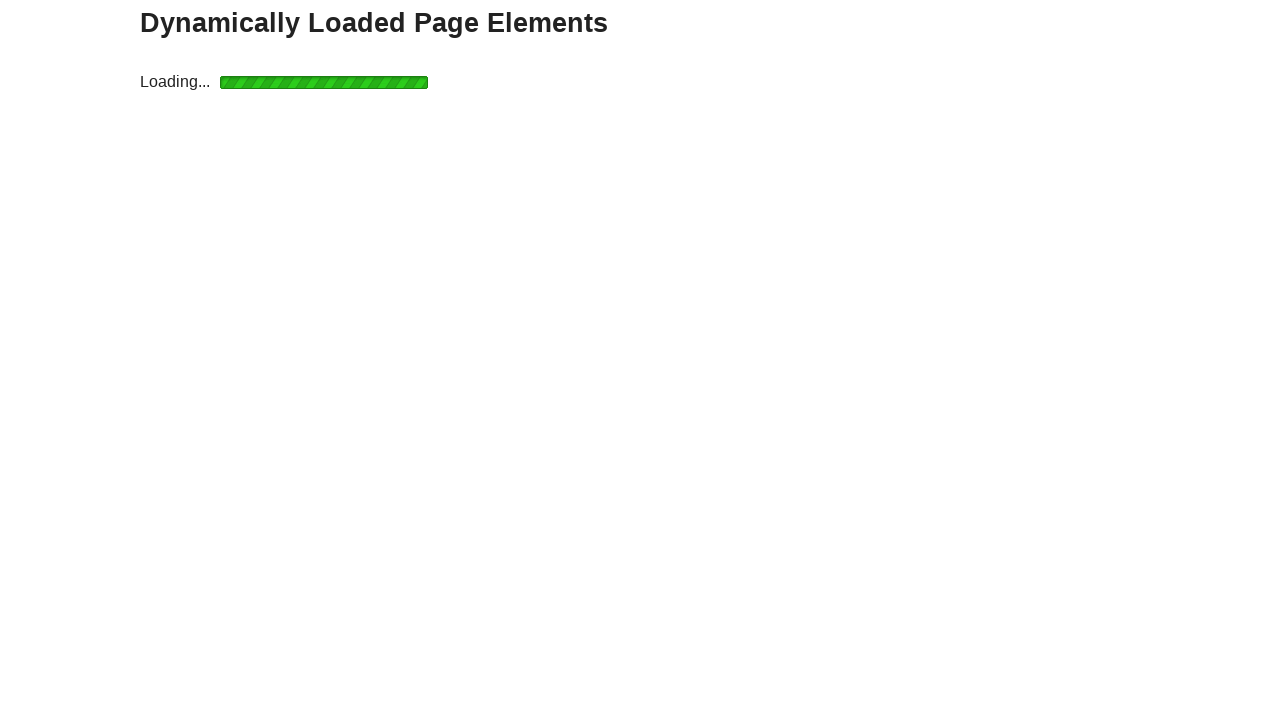

Waited for 'Hello World!' text to appear in finish section
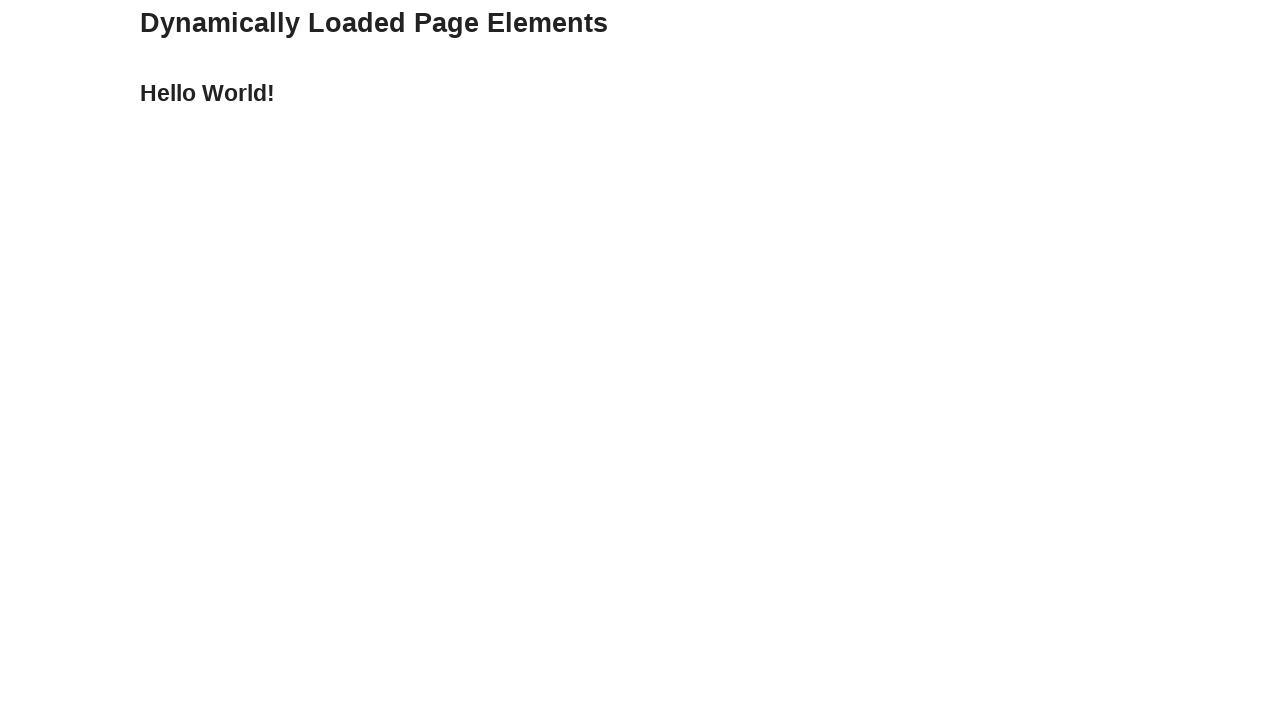

Verified that the text content equals 'Hello World!'
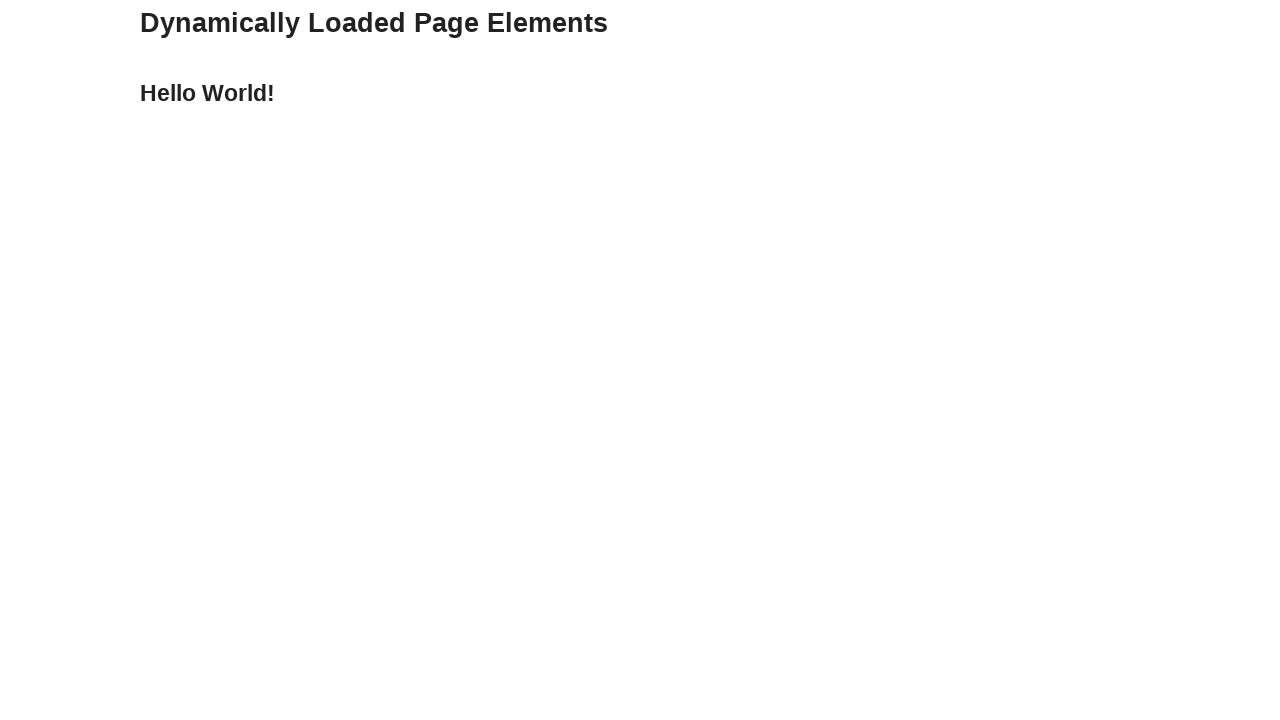

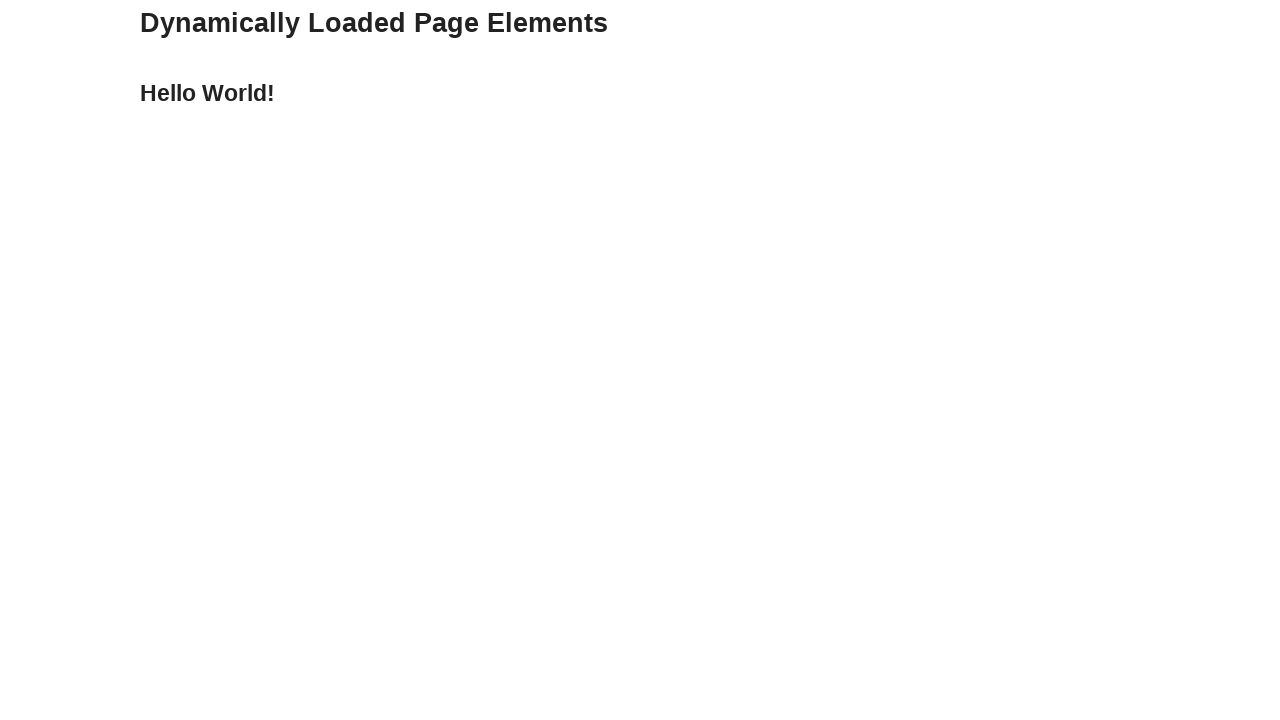